Tests GitHub search functionality by entering a search term in the search input field and submitting the search

Starting URL: https://github.com

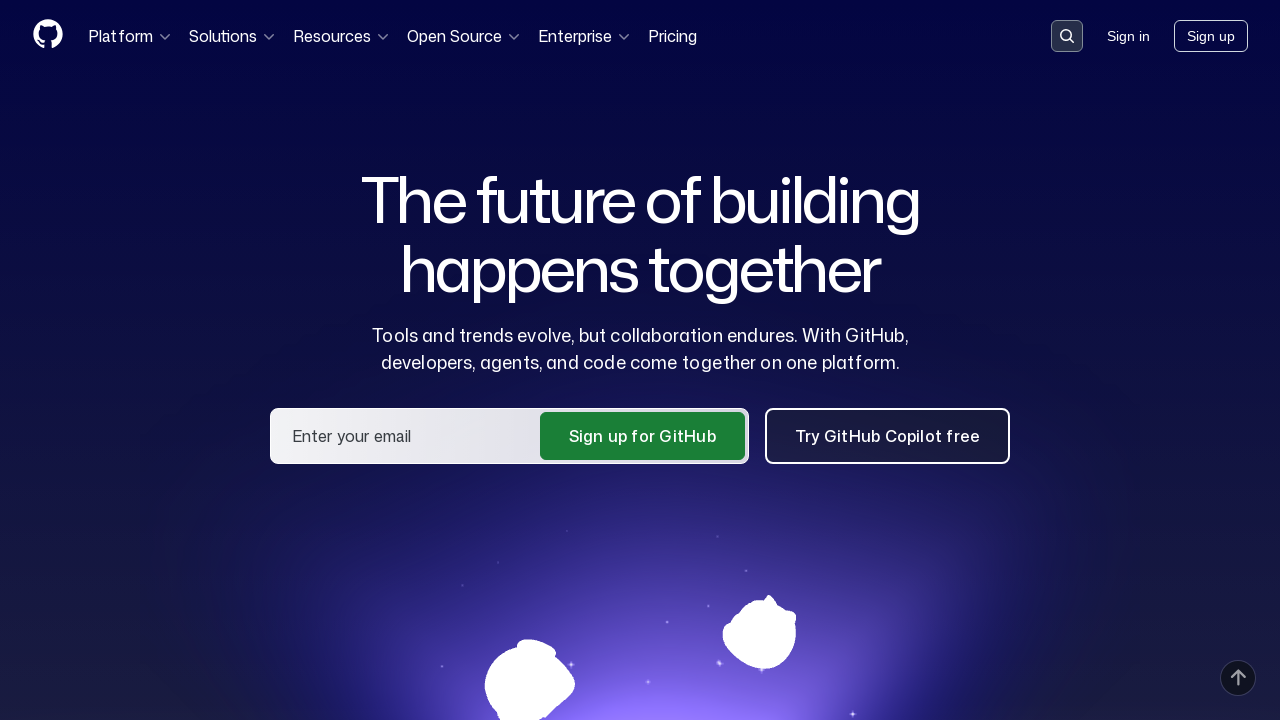

Clicked search input button to activate search at (1067, 36) on button[data-target='qbsearch-input.inputButton']
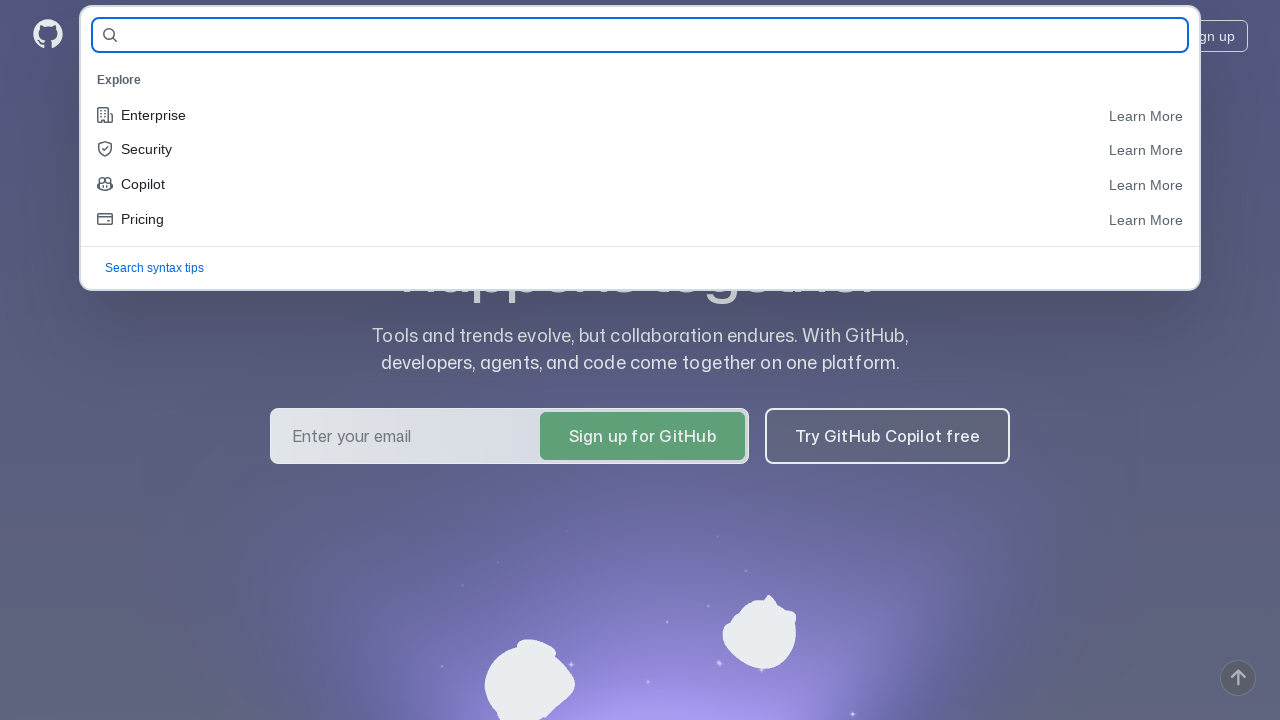

Search input field appeared and is ready
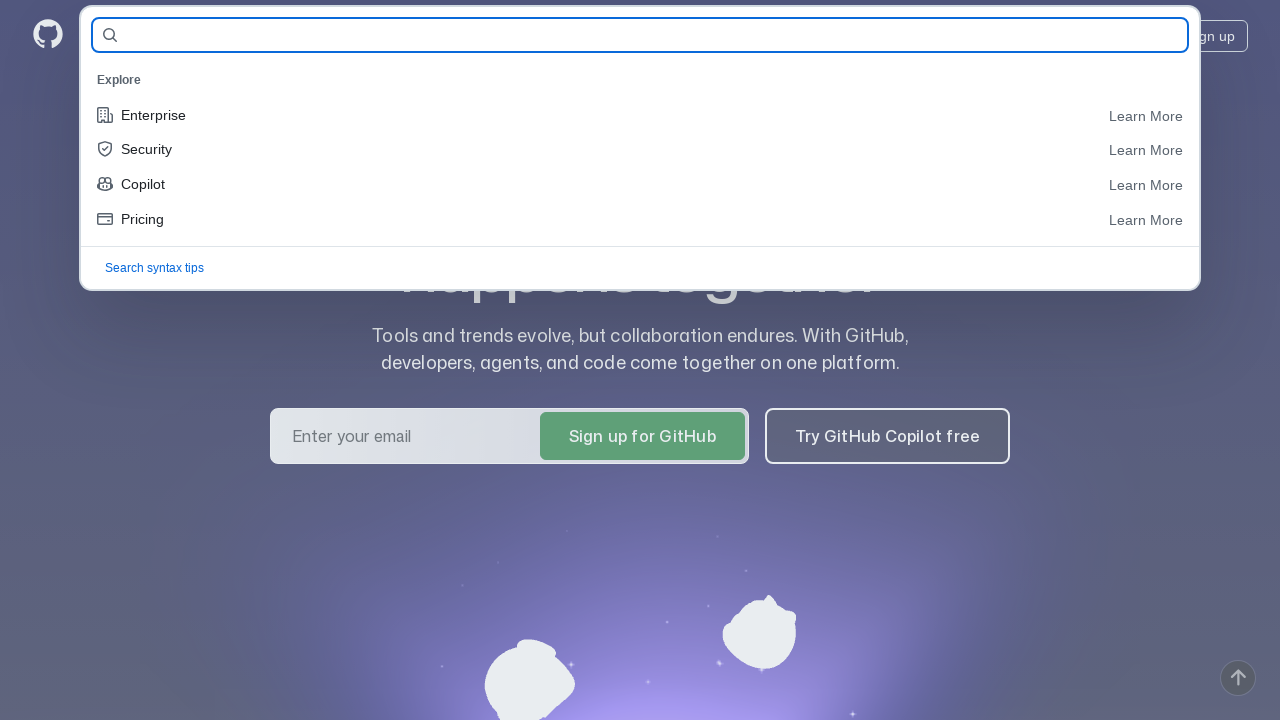

Entered 'python' in the search field on input[name='query-builder-test']
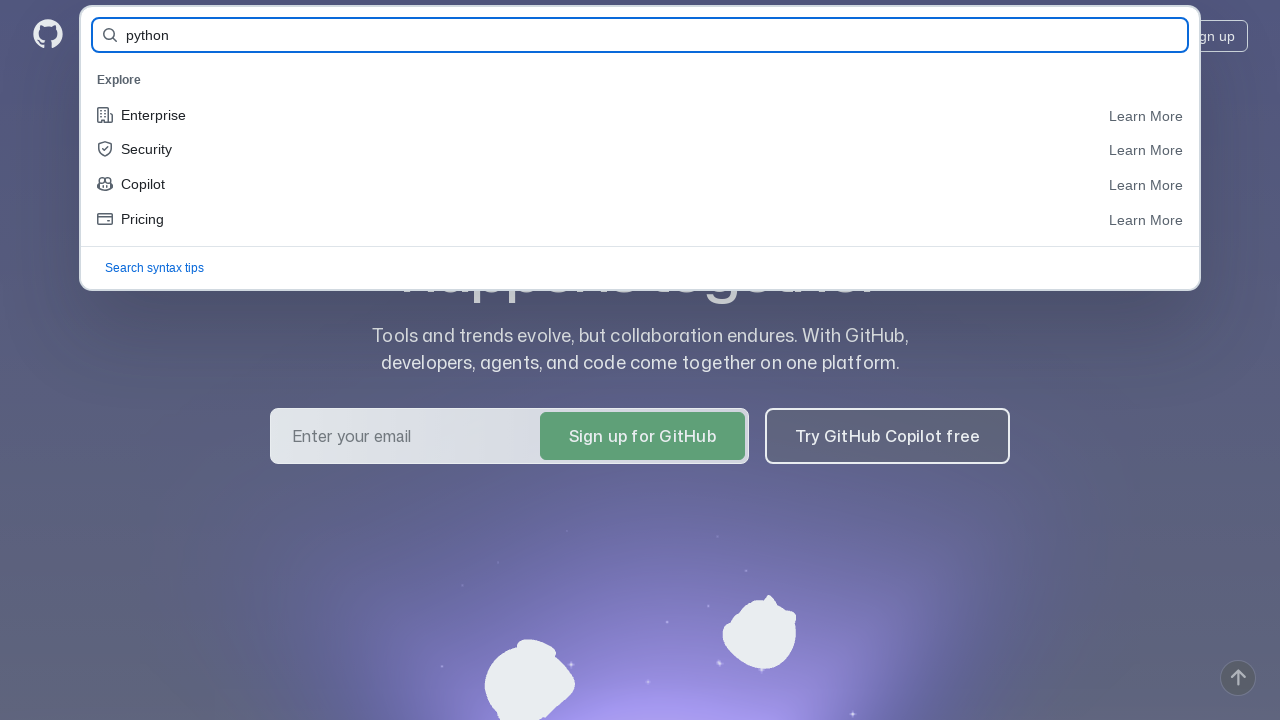

Pressed Enter to submit the search query
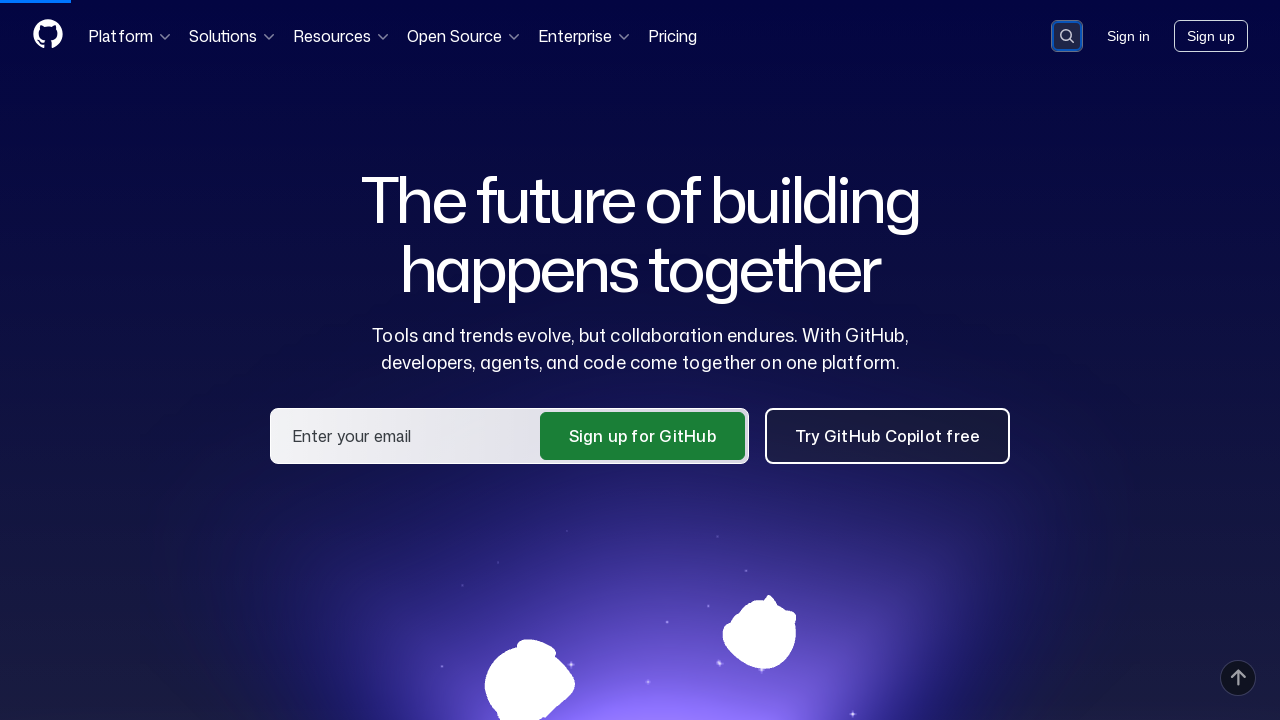

Search results loaded successfully
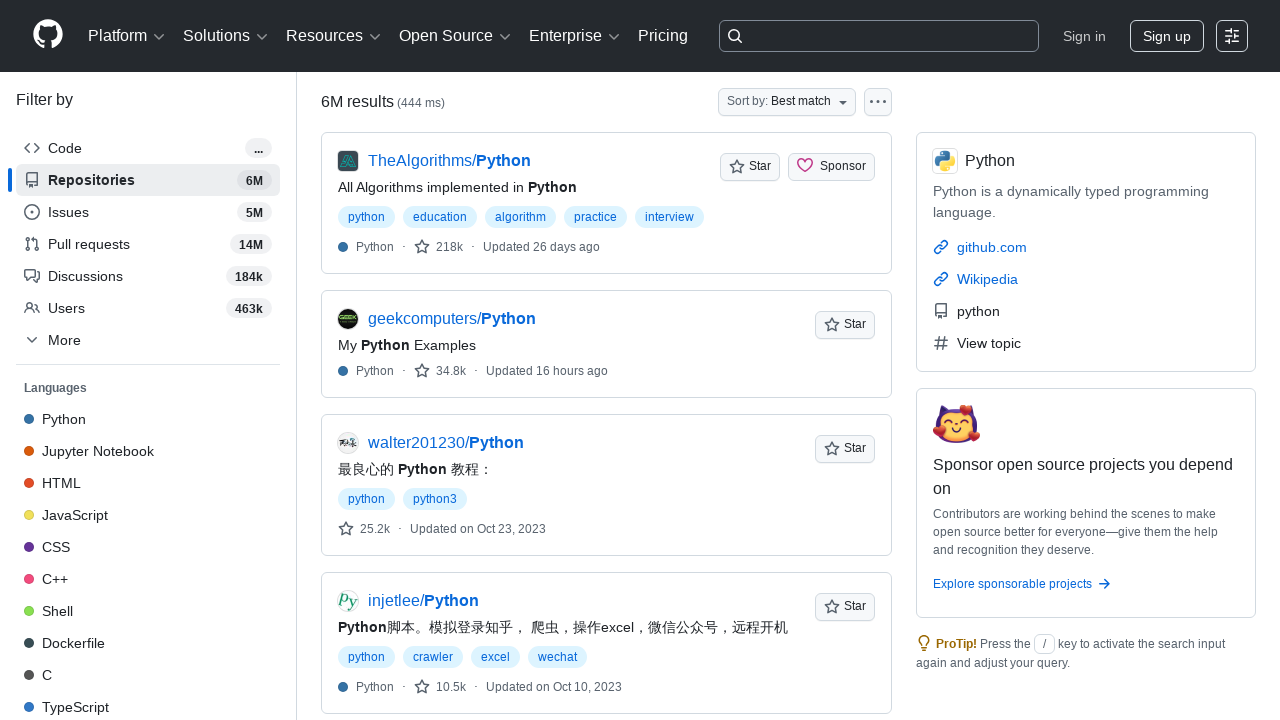

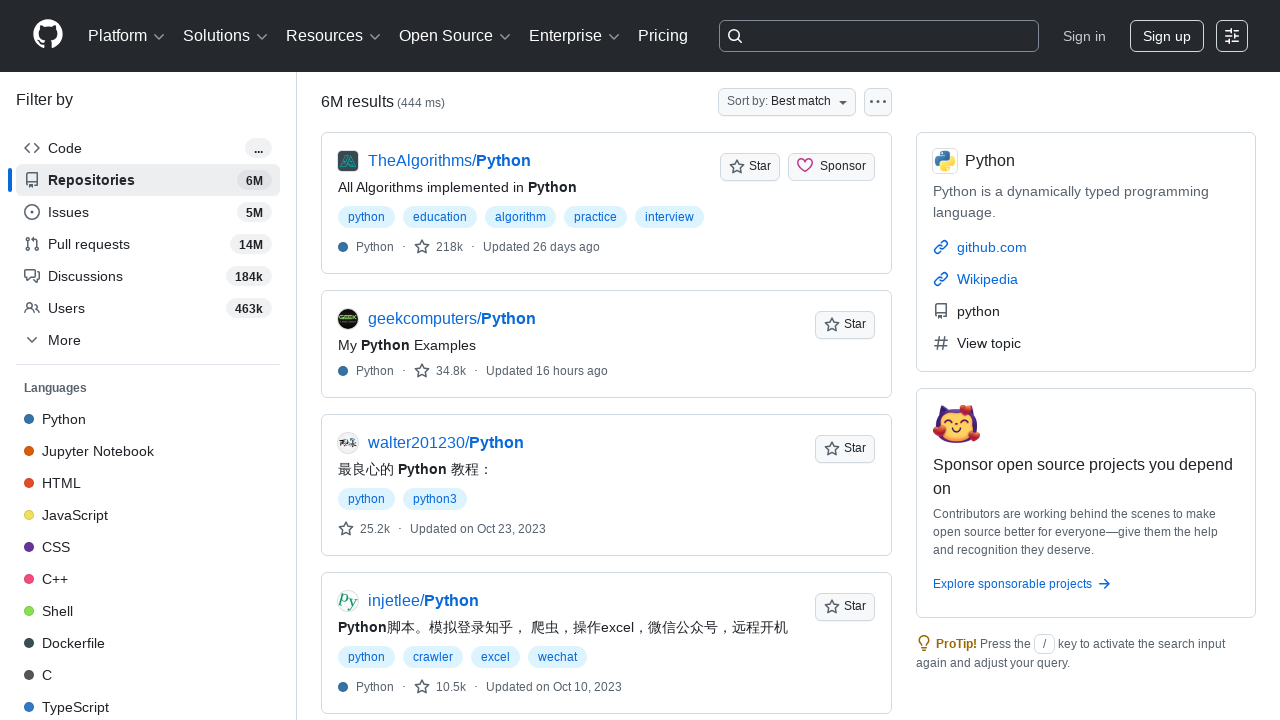